Navigates to the Demoblaze e-commerce demo site and verifies that product cards with links are displayed on the homepage.

Starting URL: https://www.demoblaze.com/index.html

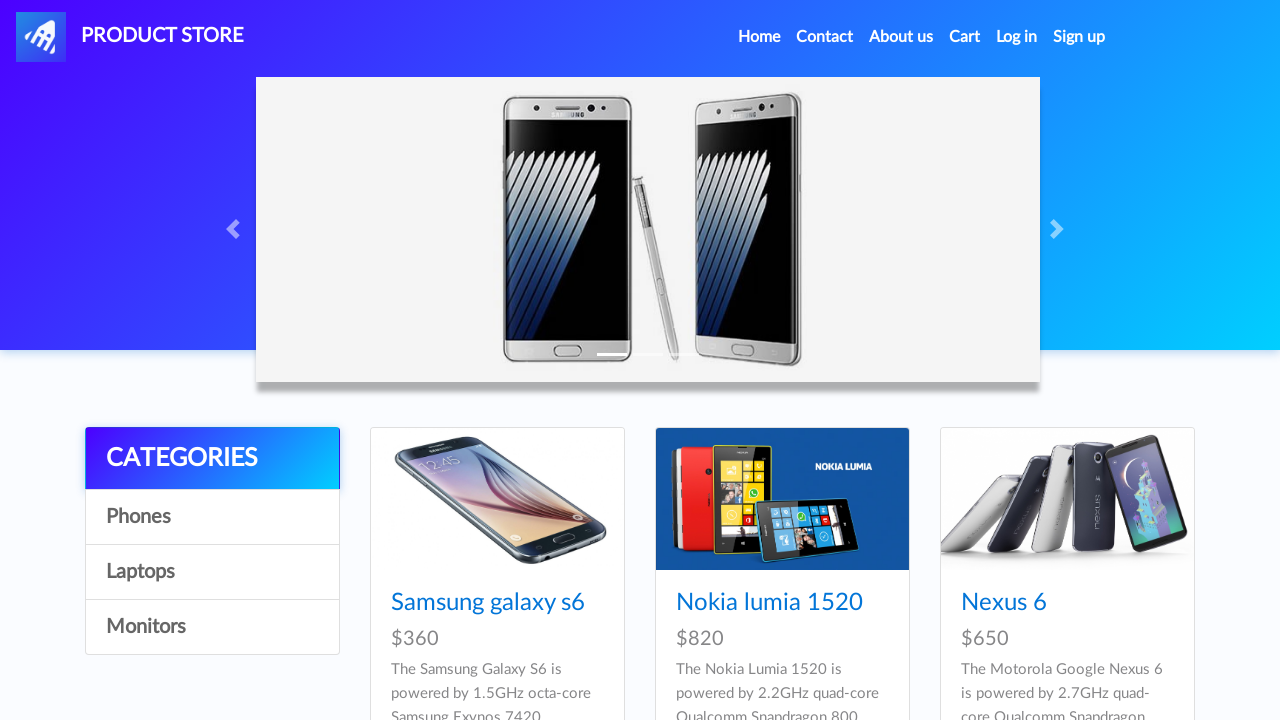

Waited for product card links to load on Demoblaze homepage
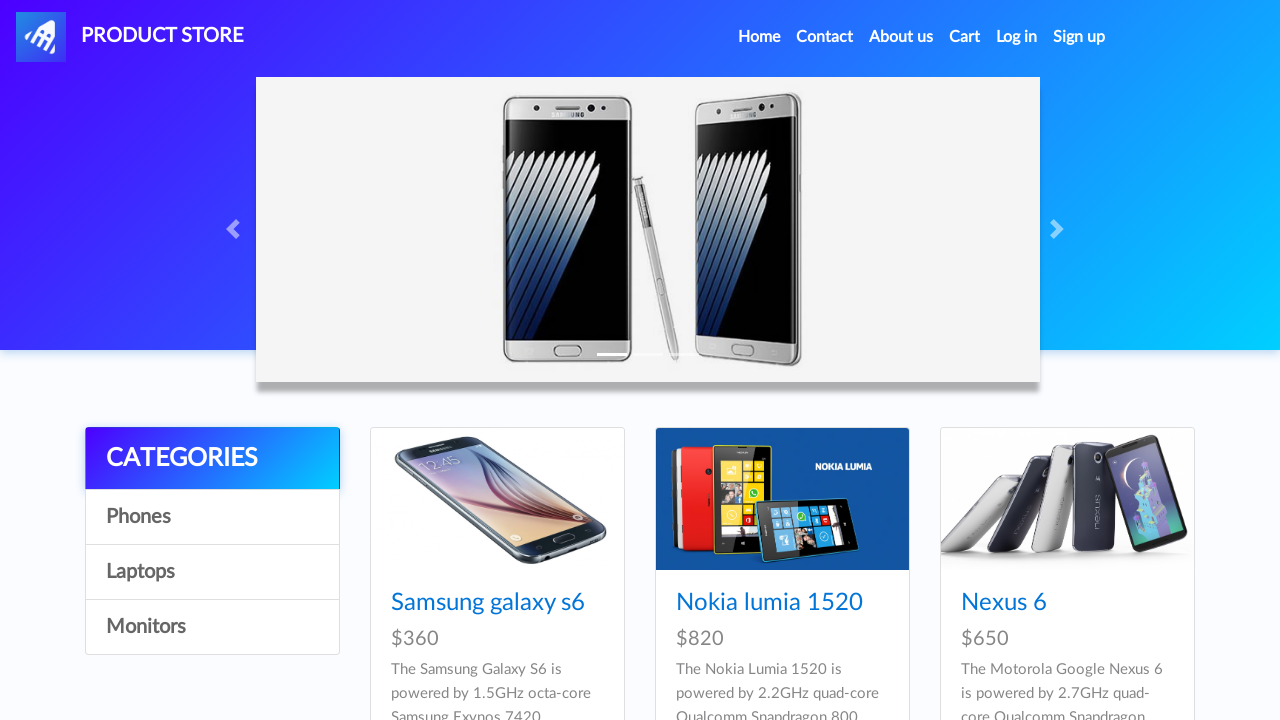

Located all product card links on the page
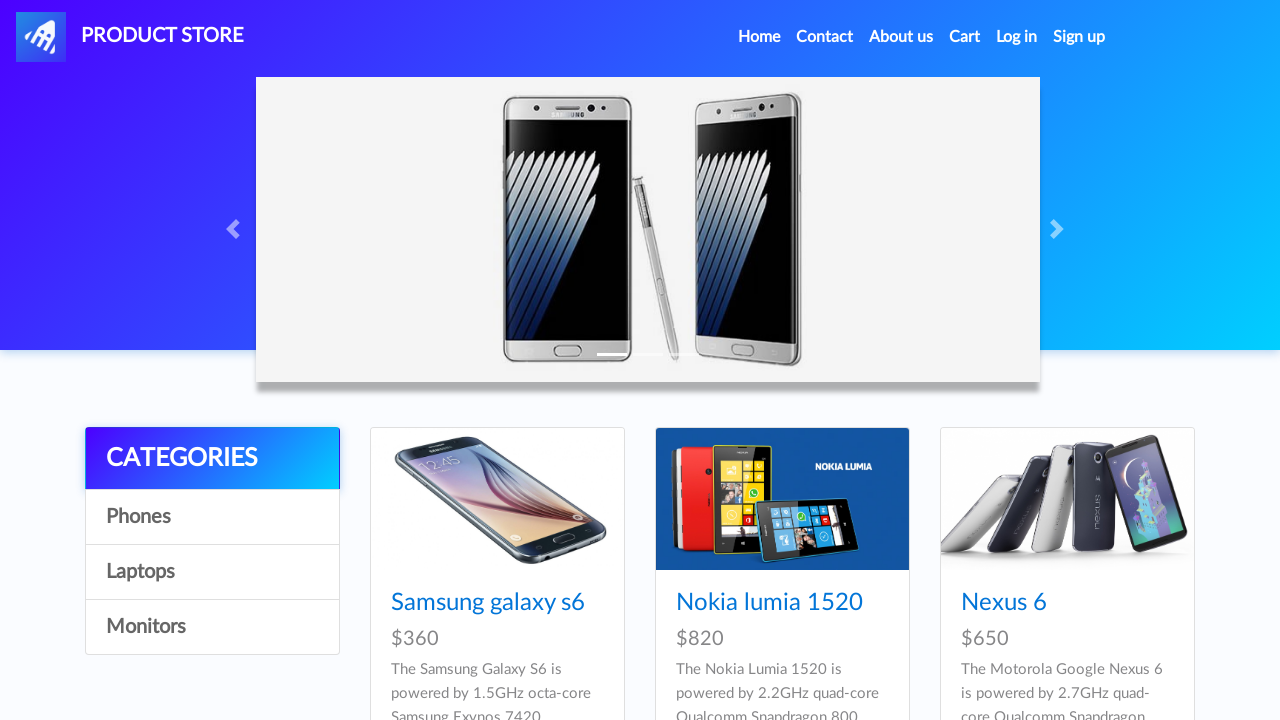

Verified that 9 product links are displayed on the homepage
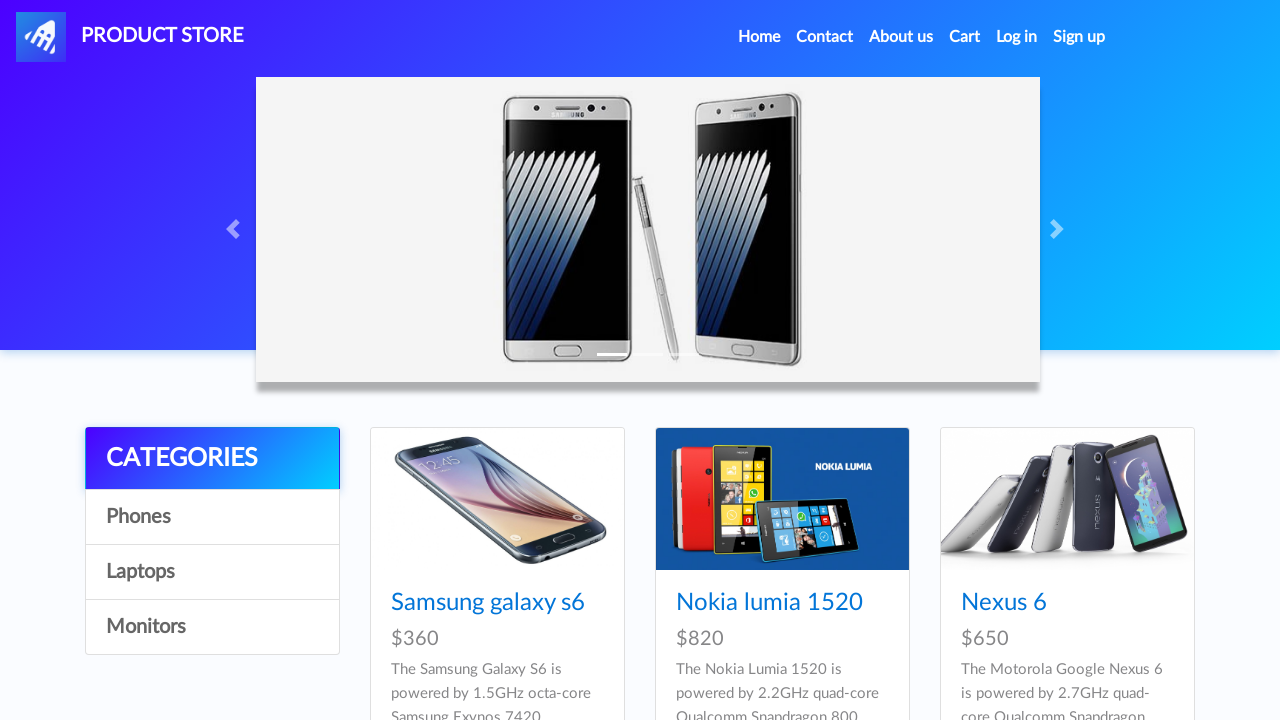

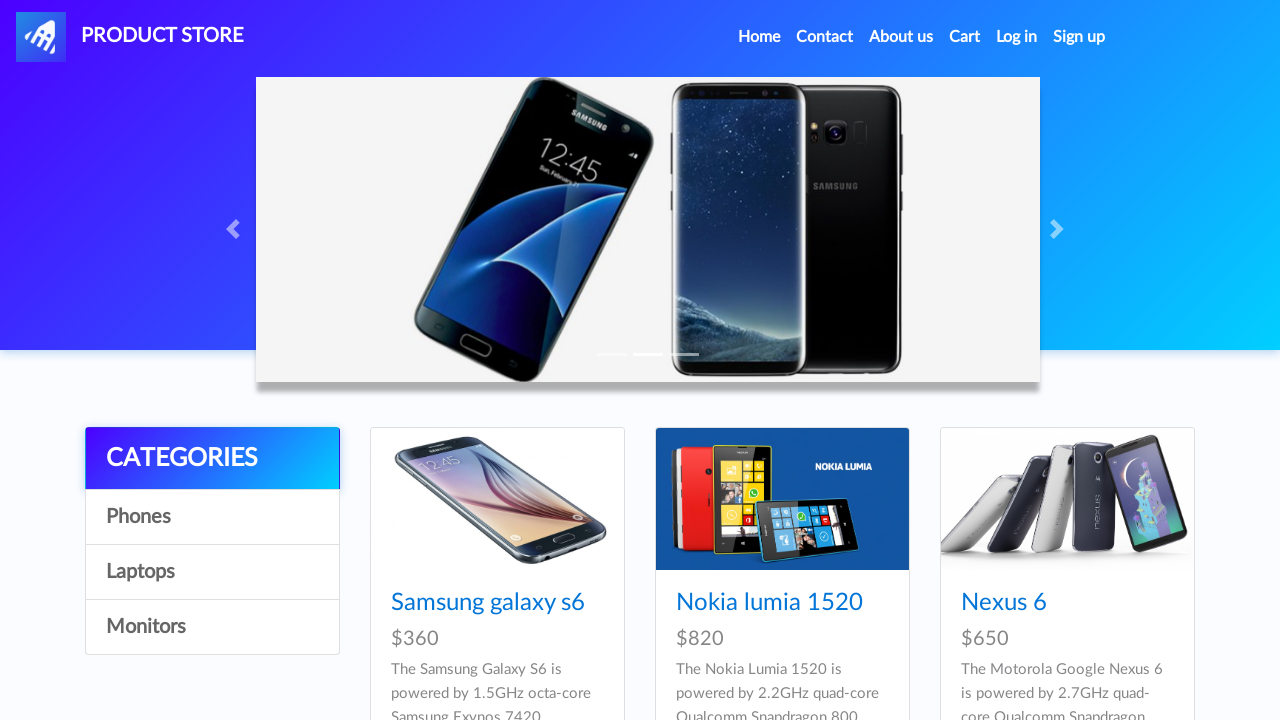